Tests multi-select combo box by selecting multiple sports options, verifying selections, and then deselecting one option

Starting URL: https://wcaquino.me/selenium/componentes.html

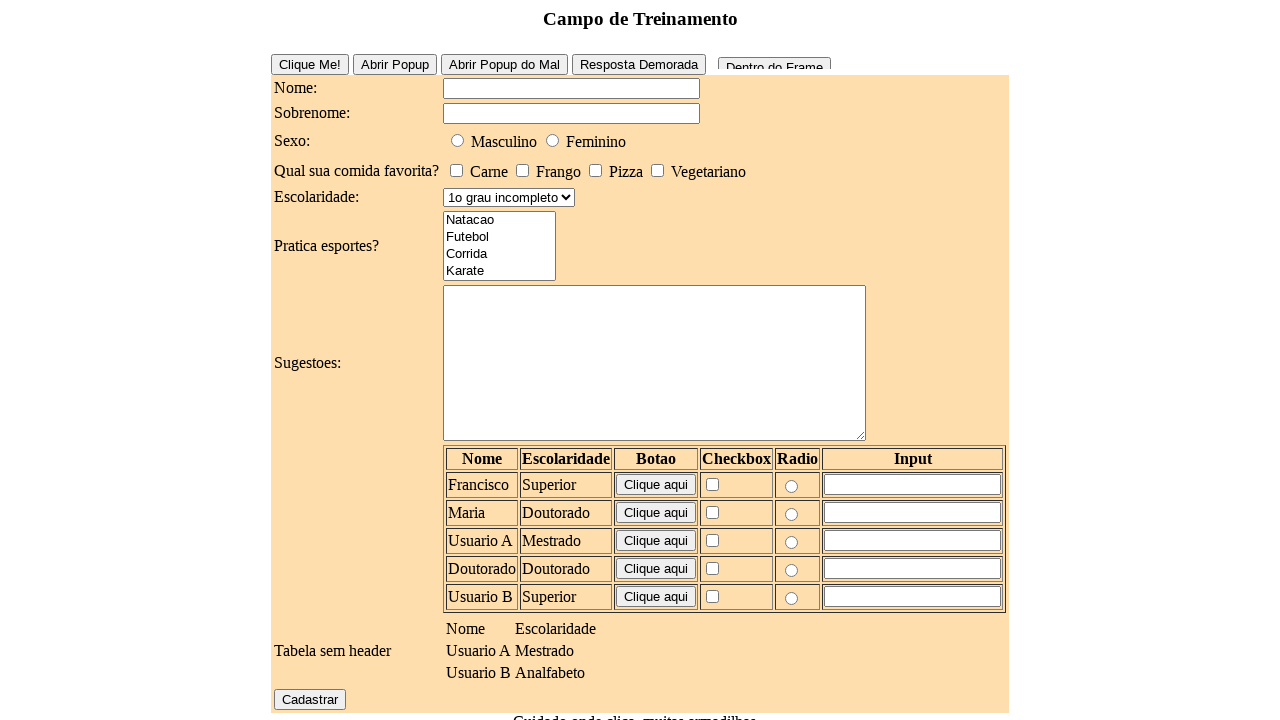

Waited for multi-select sports combo to be visible
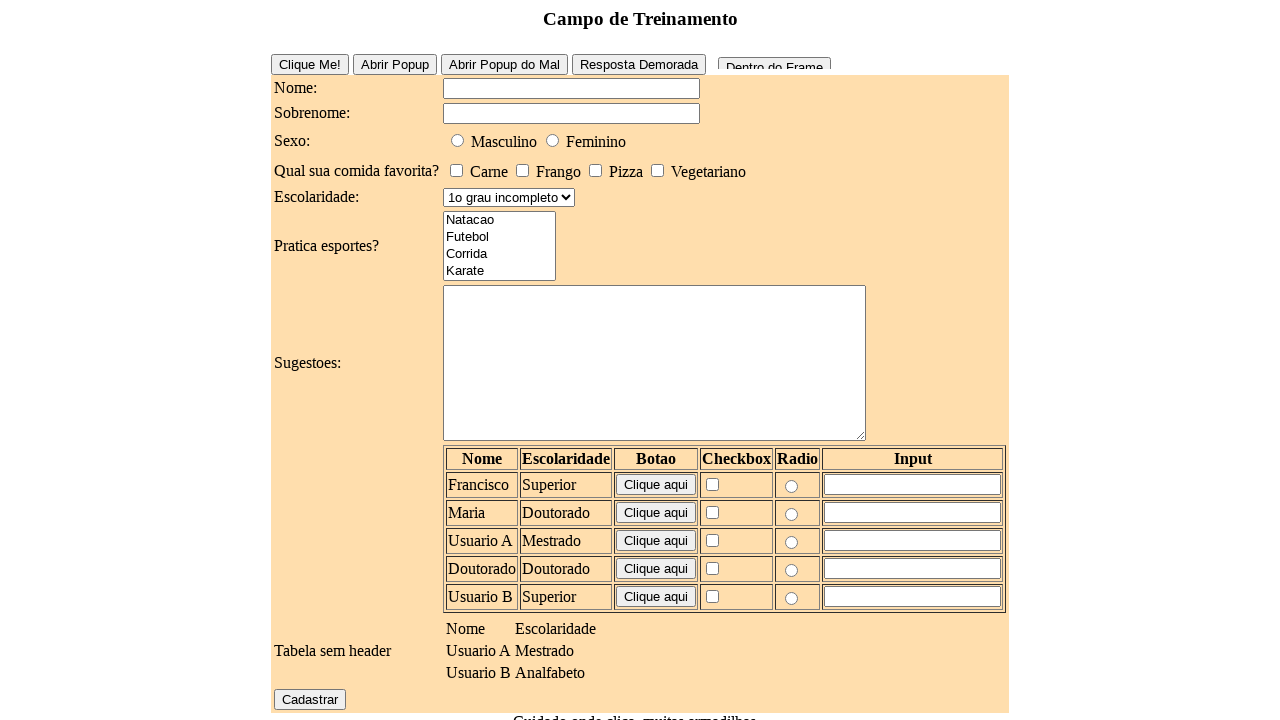

Selected 'Natacao' option in sports combo on #elementosForm\:esportes
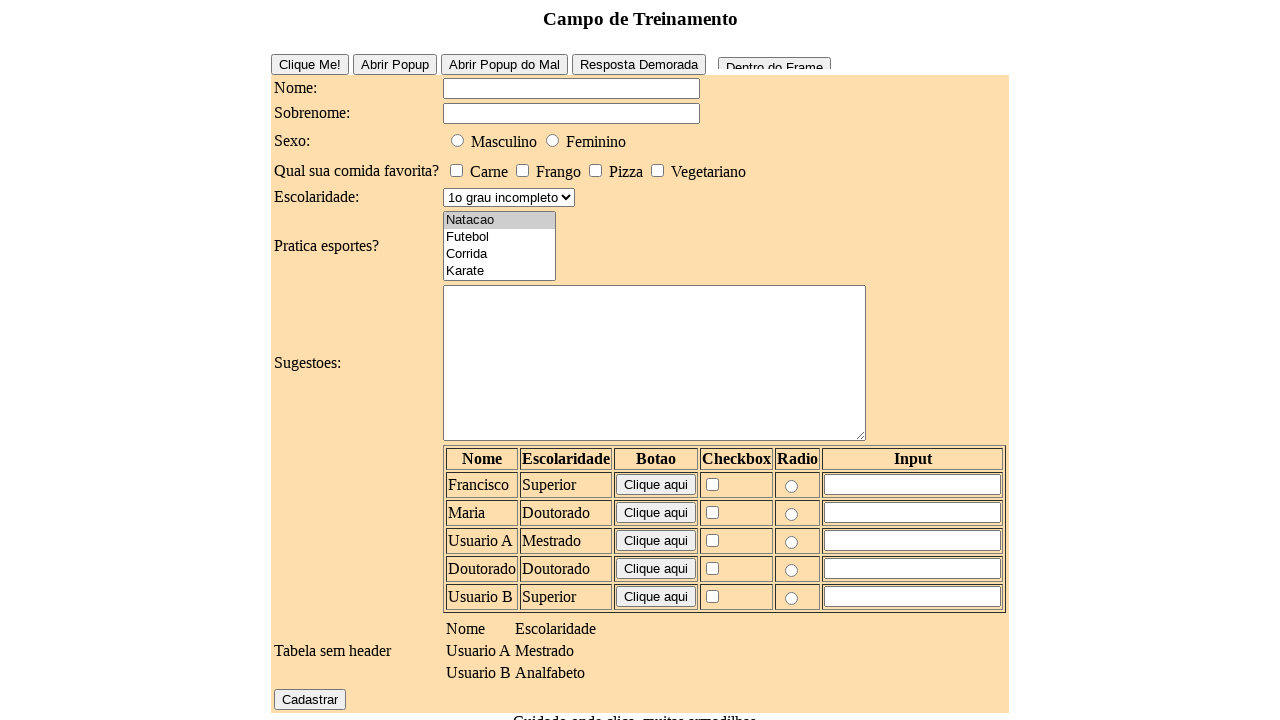

Selected 'Natacao' and 'Futebol' options in sports combo on #elementosForm\:esportes
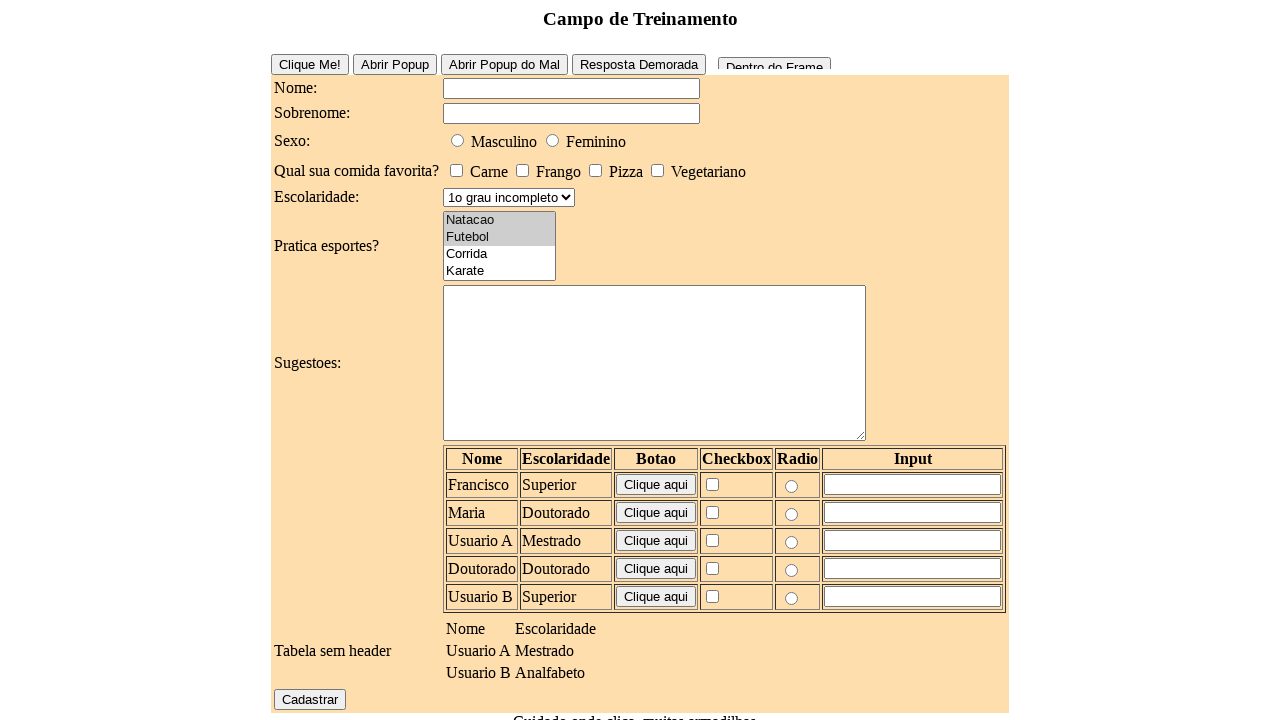

Selected 'Natacao', 'Futebol', and 'Corrida' options in sports combo on #elementosForm\:esportes
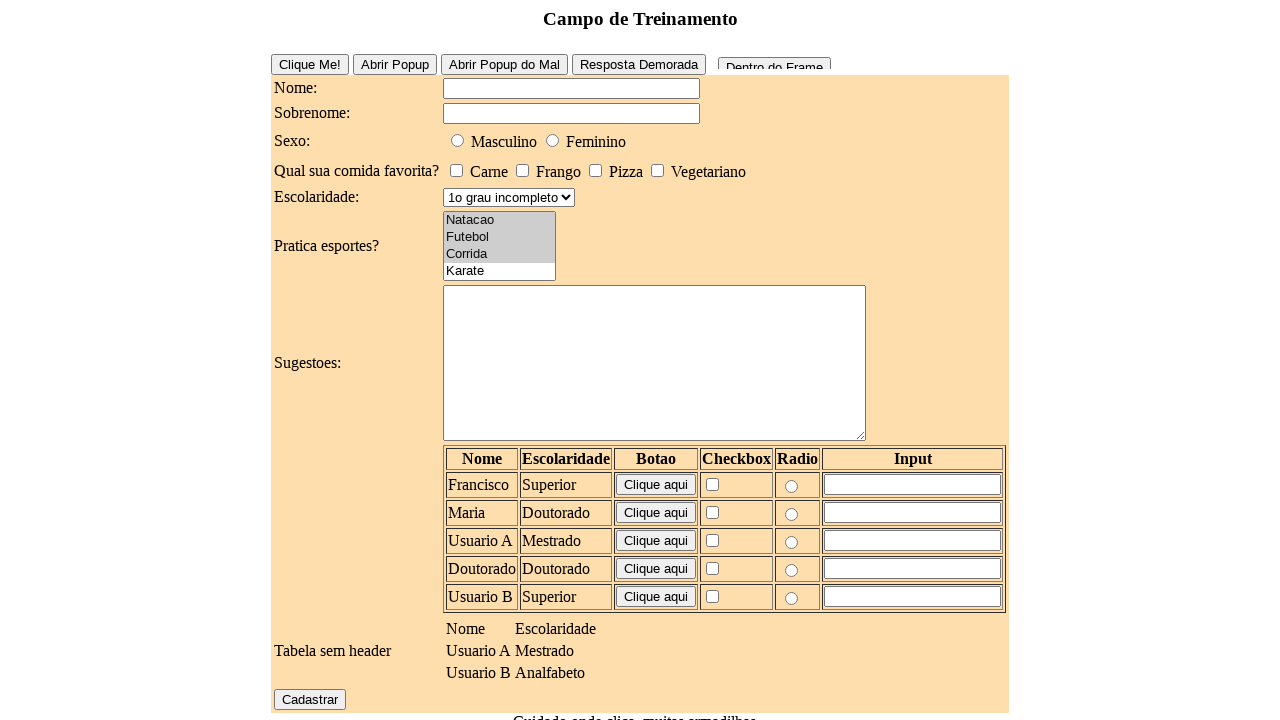

Retrieved all checked options from sports combo
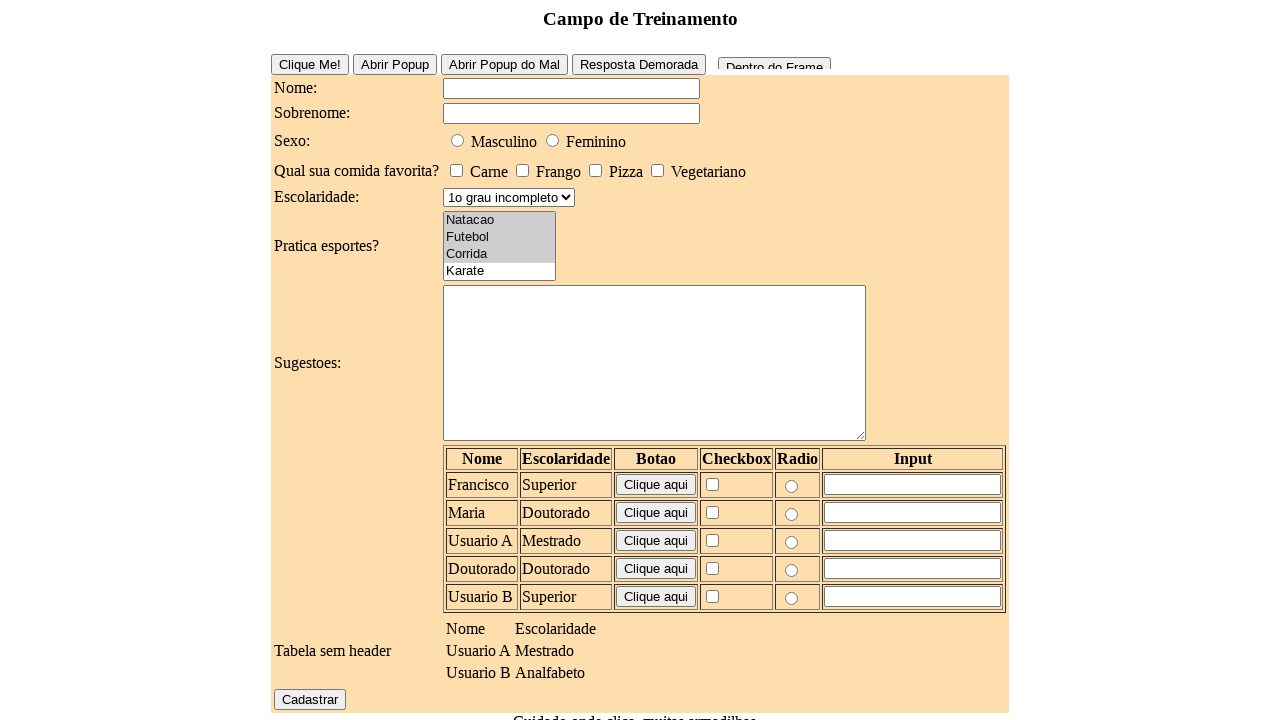

Verified 3 options are selected
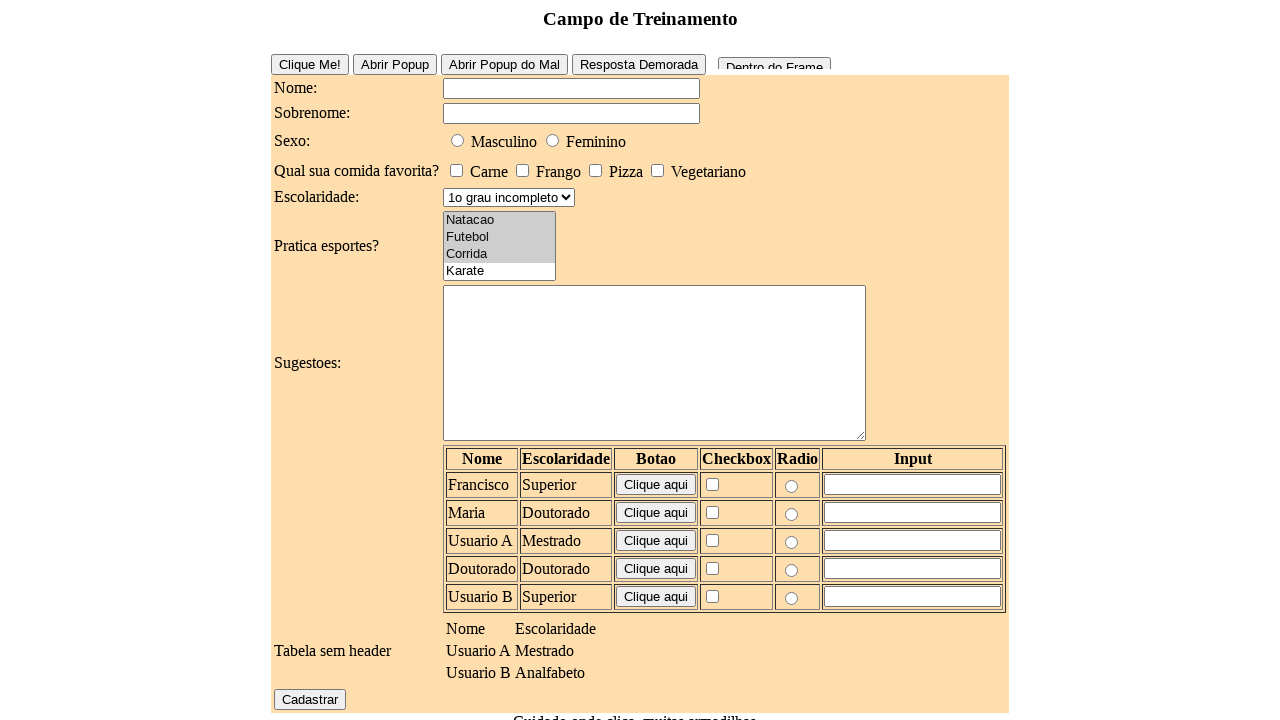

Deselected 'Corrida' by selecting only 'Natacao' and 'Futebol' on #elementosForm\:esportes
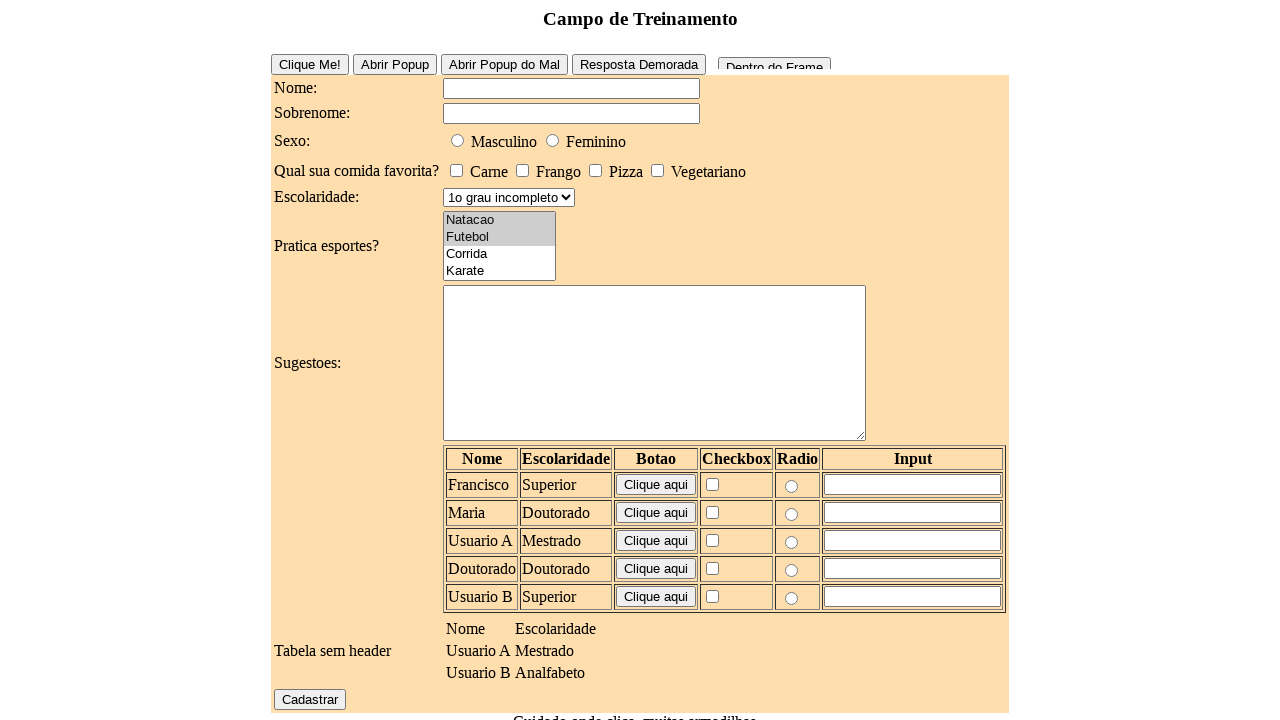

Retrieved all checked options from sports combo after deselection
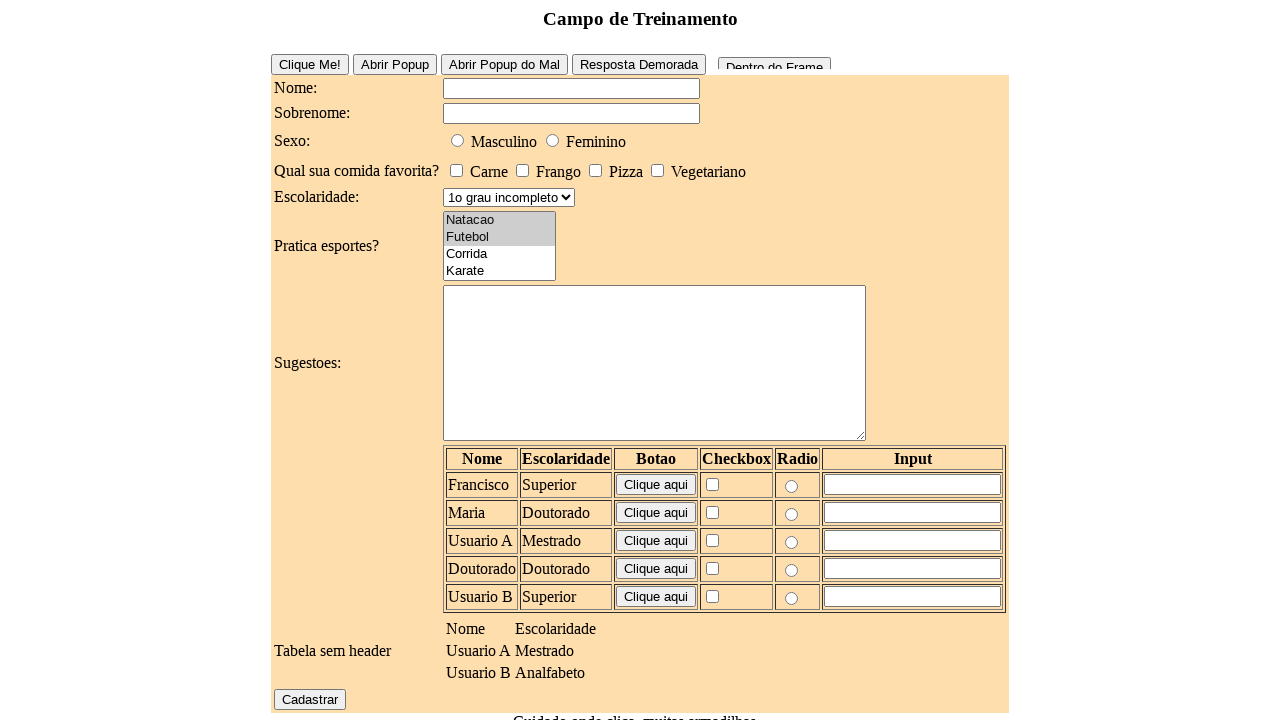

Verified 2 options are now selected after deselecting 'Corrida'
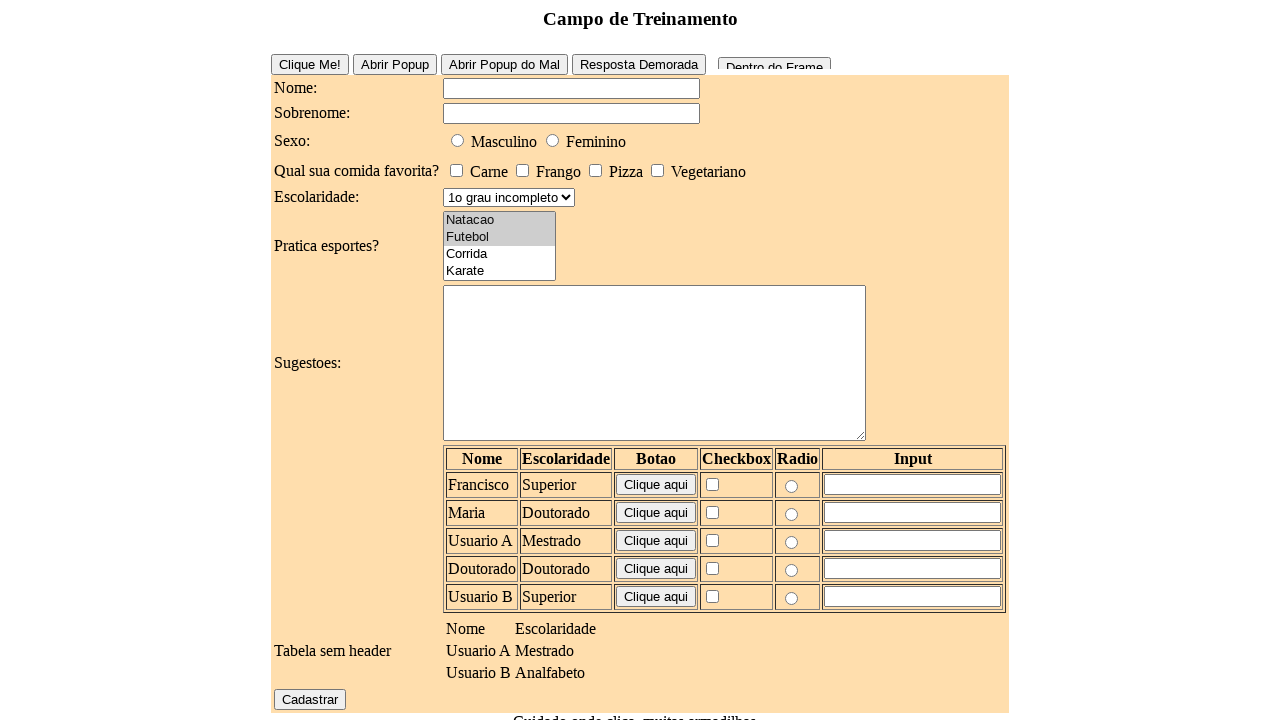

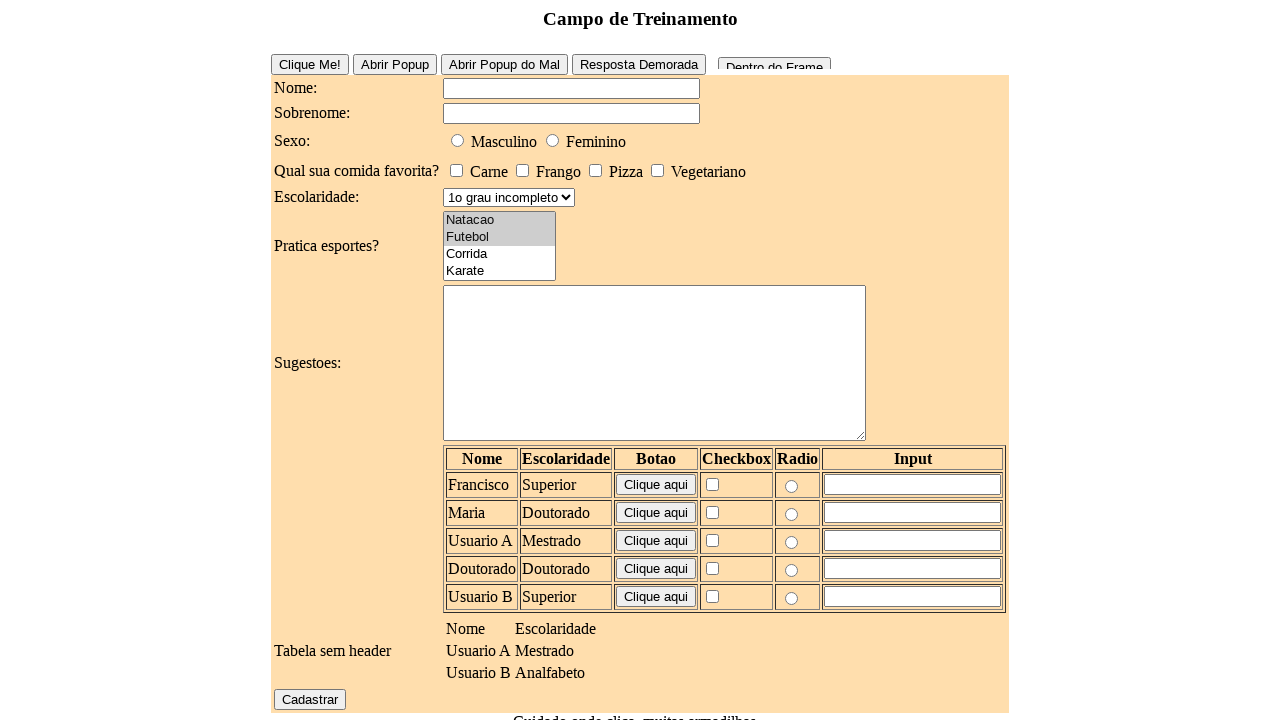